Navigates to Chile's Central Bank indicators page and interacts with the date calendar to select the next business day, then verifies the exchange rate data is displayed.

Starting URL: https://si3.bcentral.cl/indicadoressiete/secure/IndicadoresDiarios.aspx

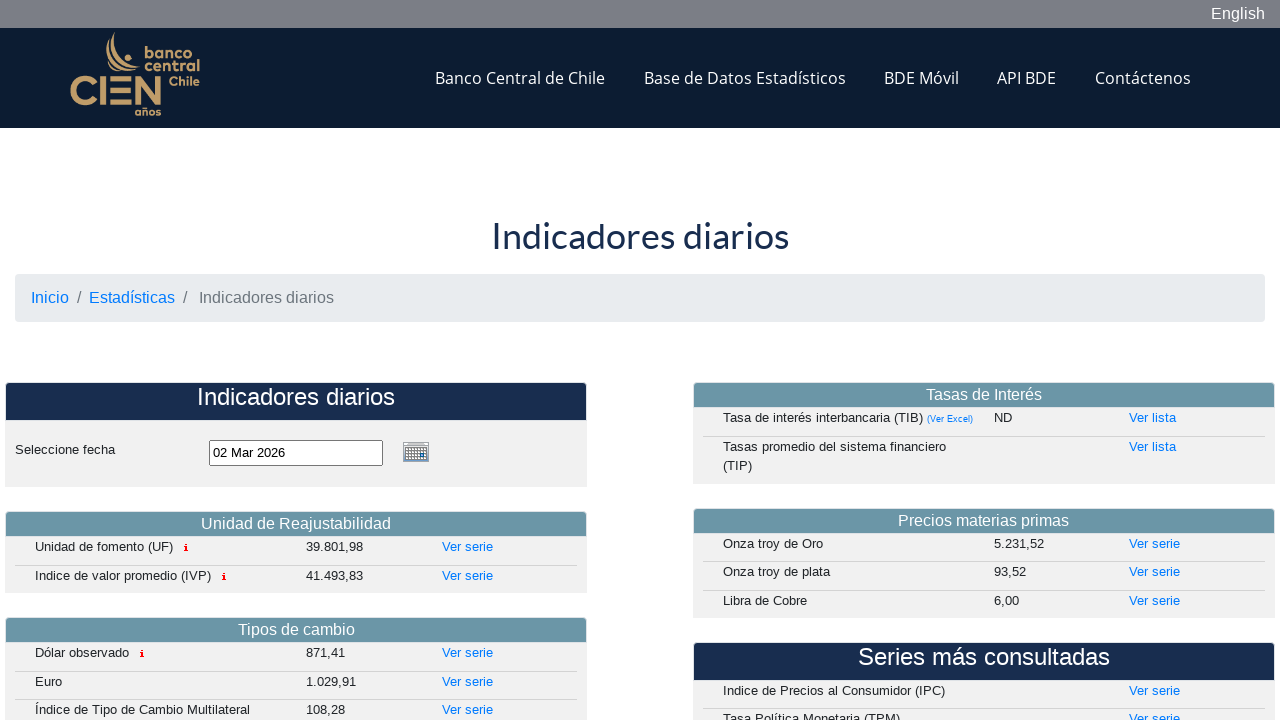

Clicked calendar button to open date picker at (418, 452) on #_calendarioButton
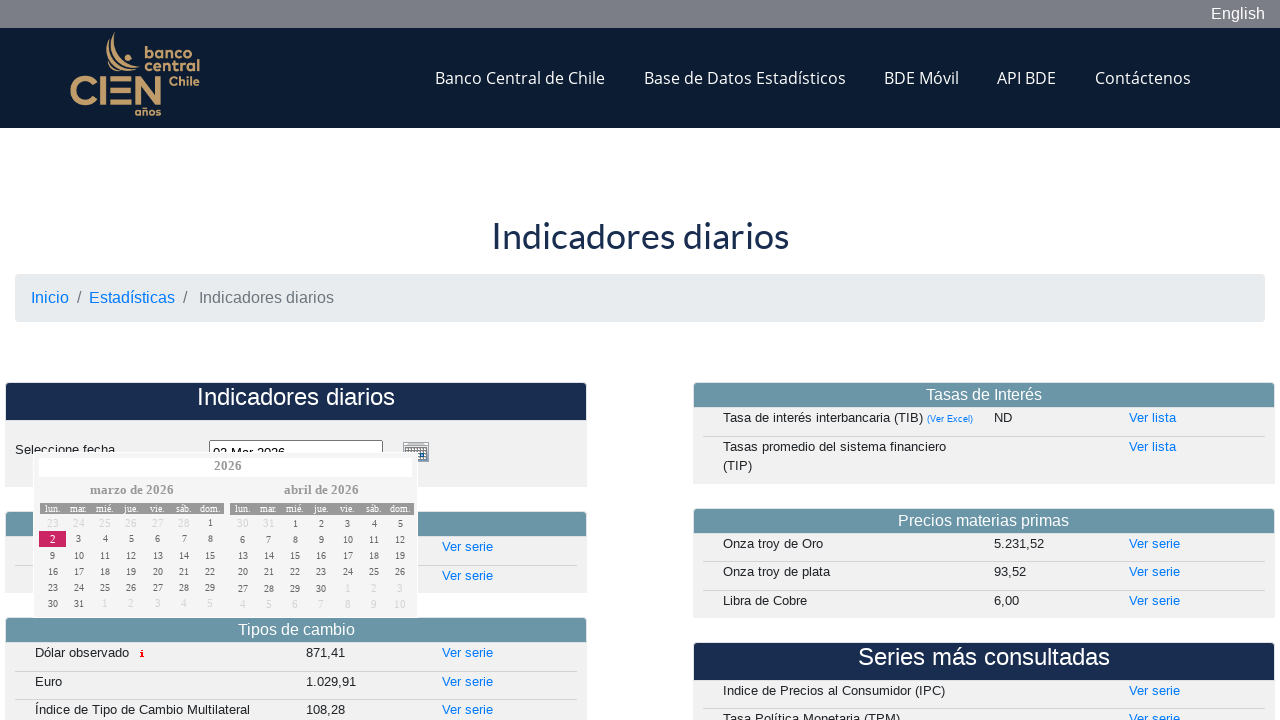

Calendar container appeared
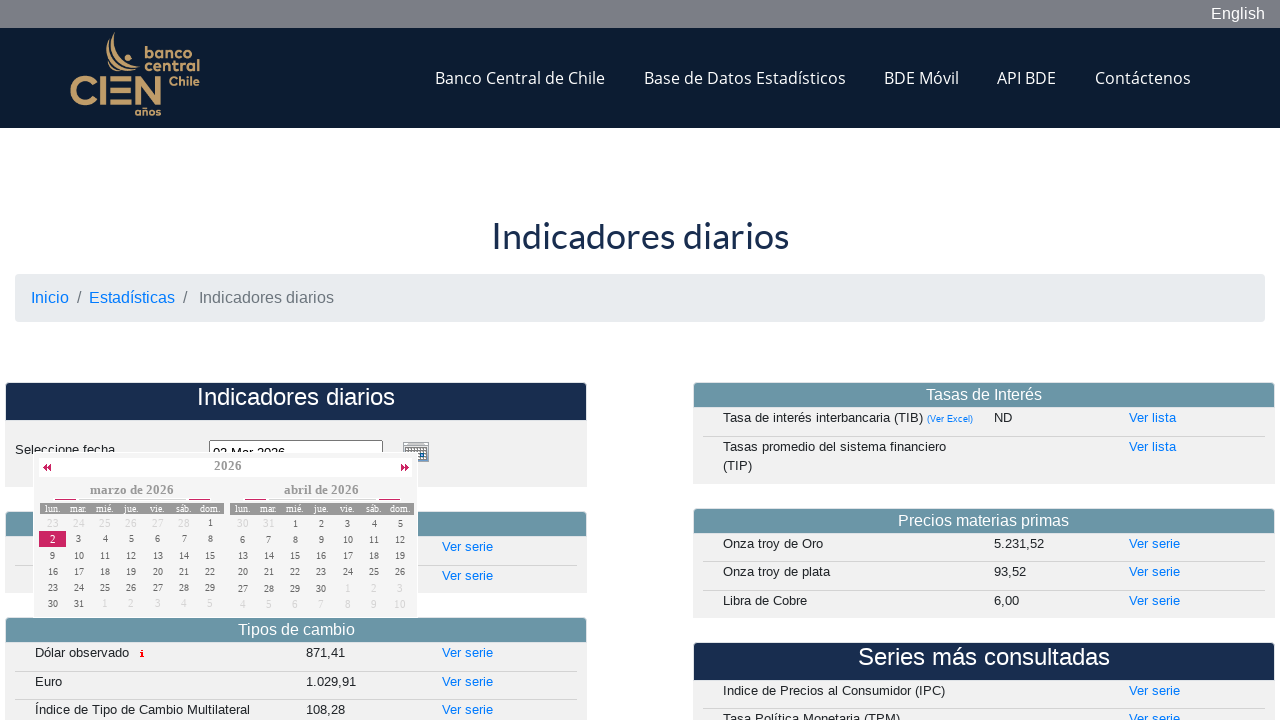

Located calendar with 107 day cells
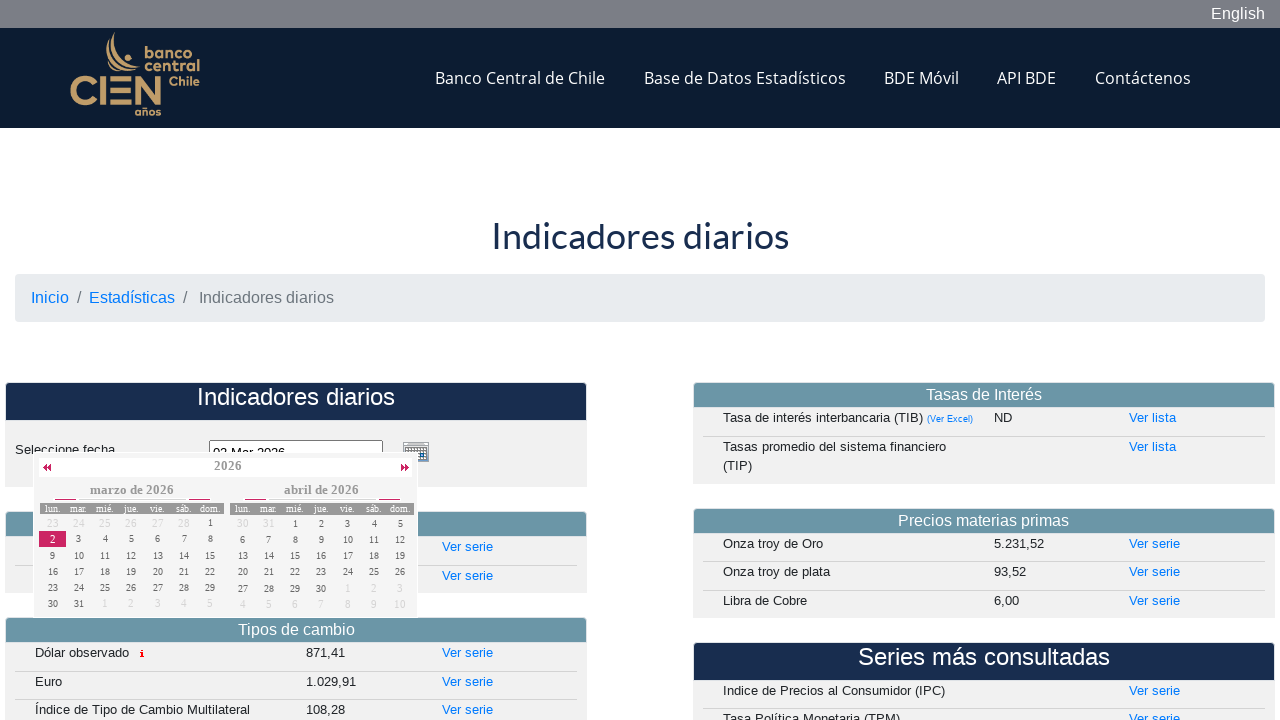

Selected next business day (3) from calendar at (79, 539) on #_calendarioContainer >> td >> nth=21
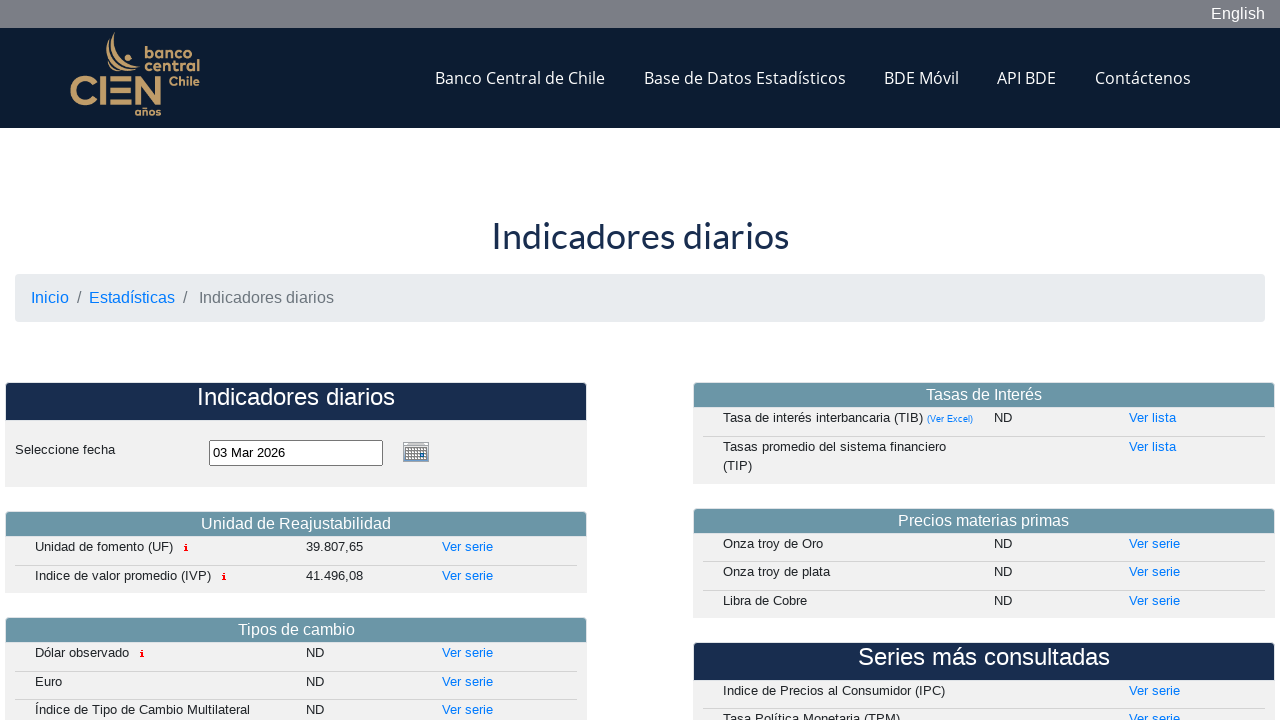

Exchange rate value displayed successfully
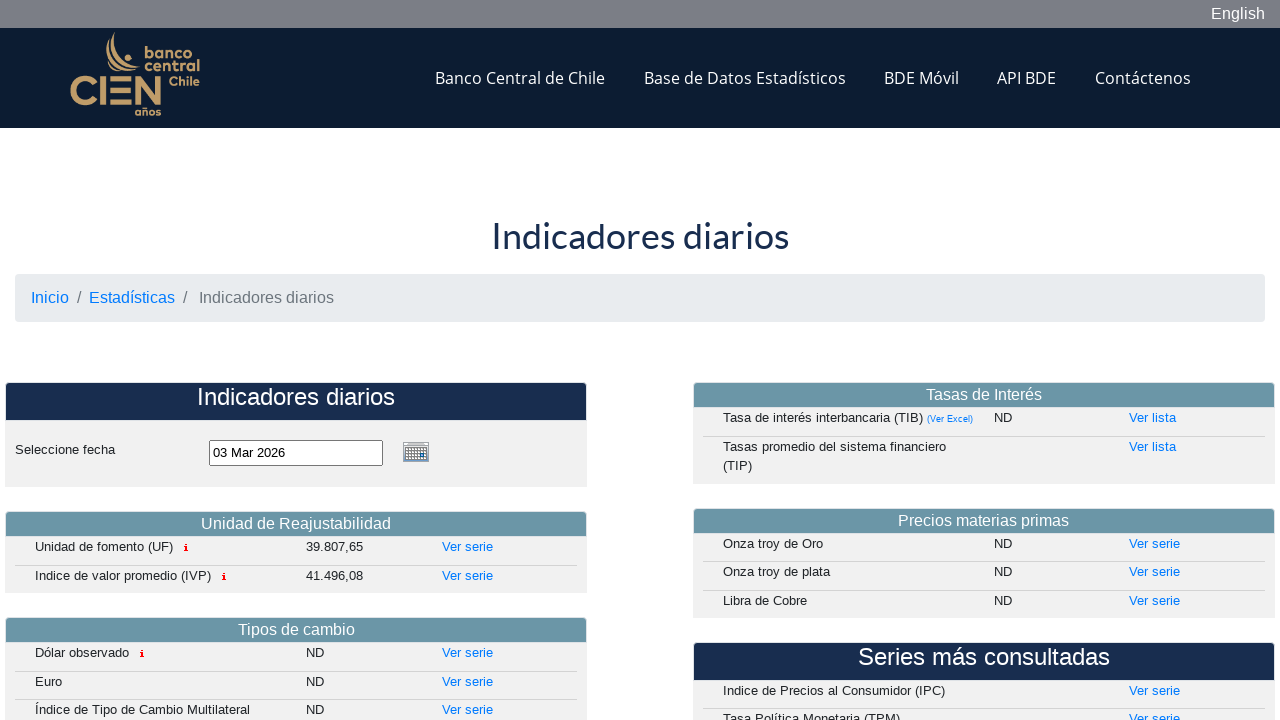

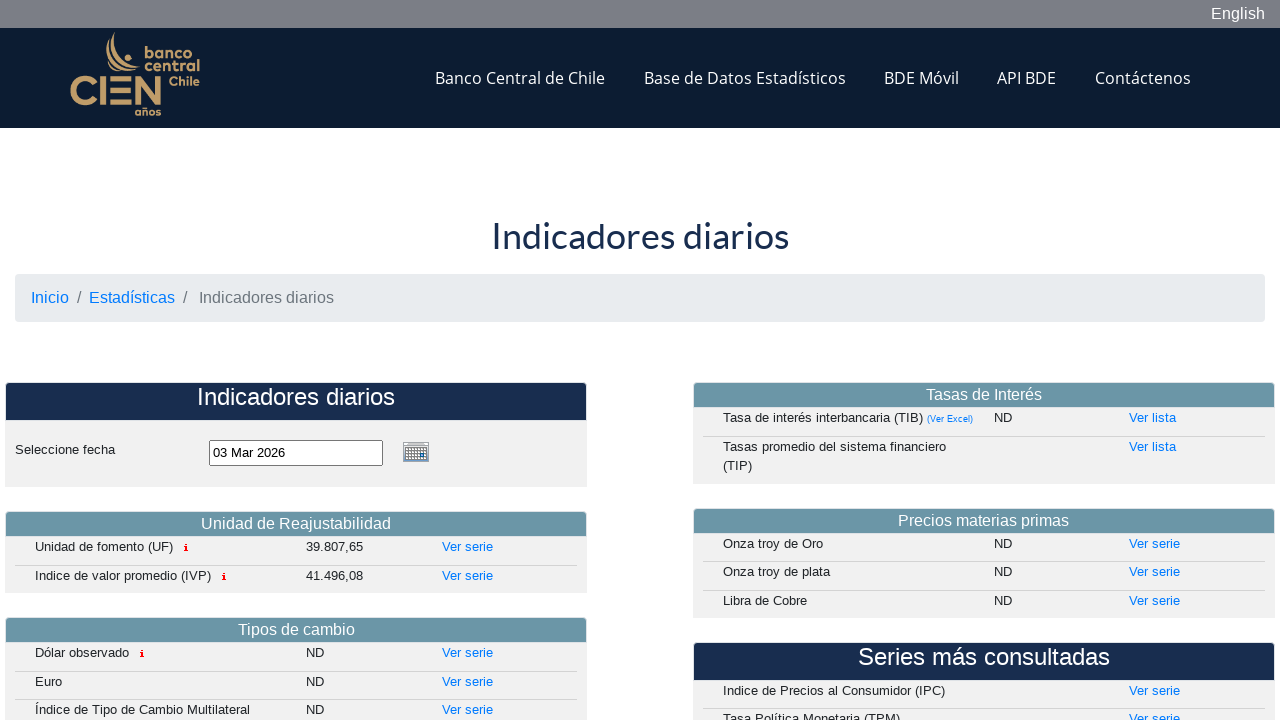